Tests add/remove elements functionality by adding an element, verifying it appears, then deleting it and verifying it disappears

Starting URL: https://the-internet.herokuapp.com/add_remove_elements/

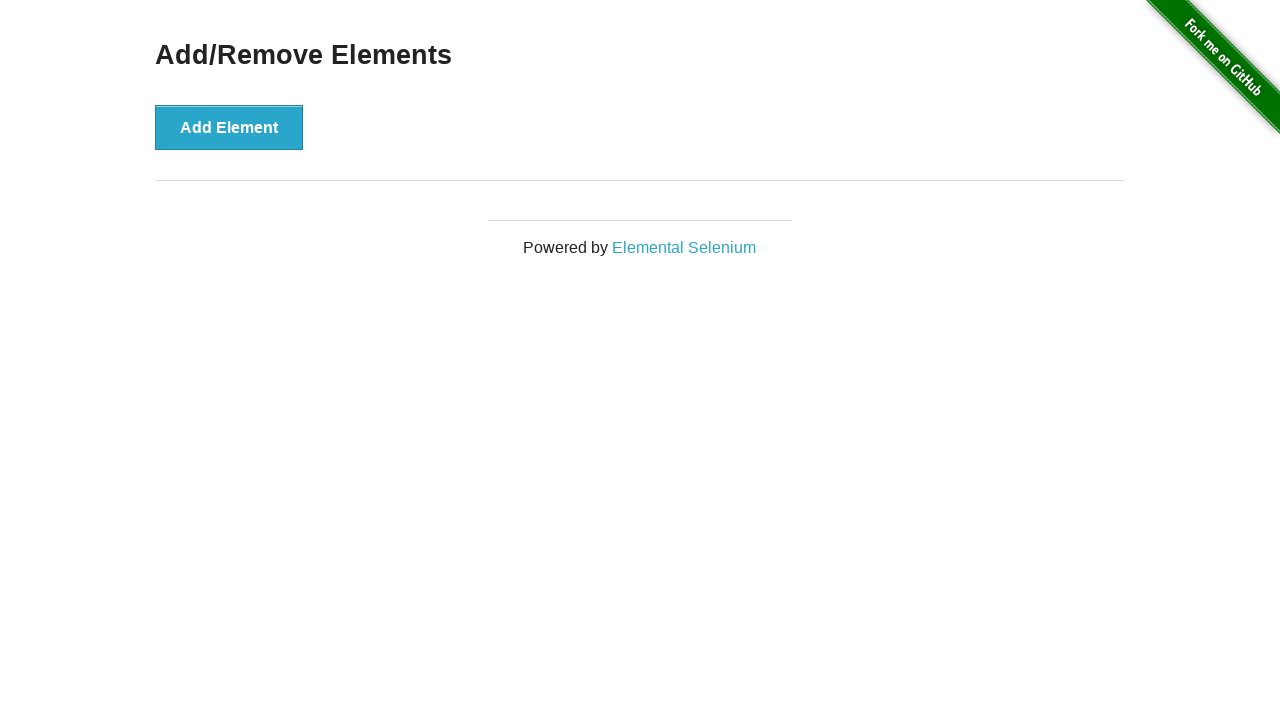

Clicked the 'Add Element' button to add a new element at (229, 127) on button[onclick='addElement()']
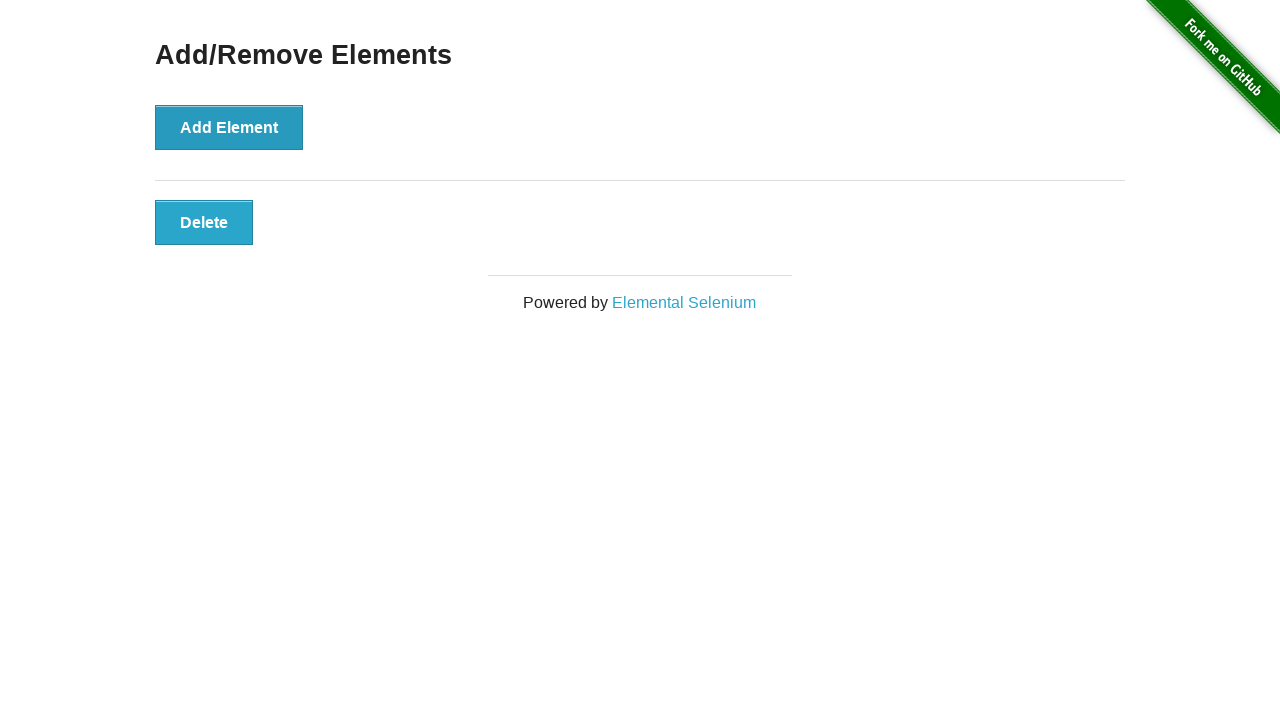

Waited for the 'Delete' button to appear
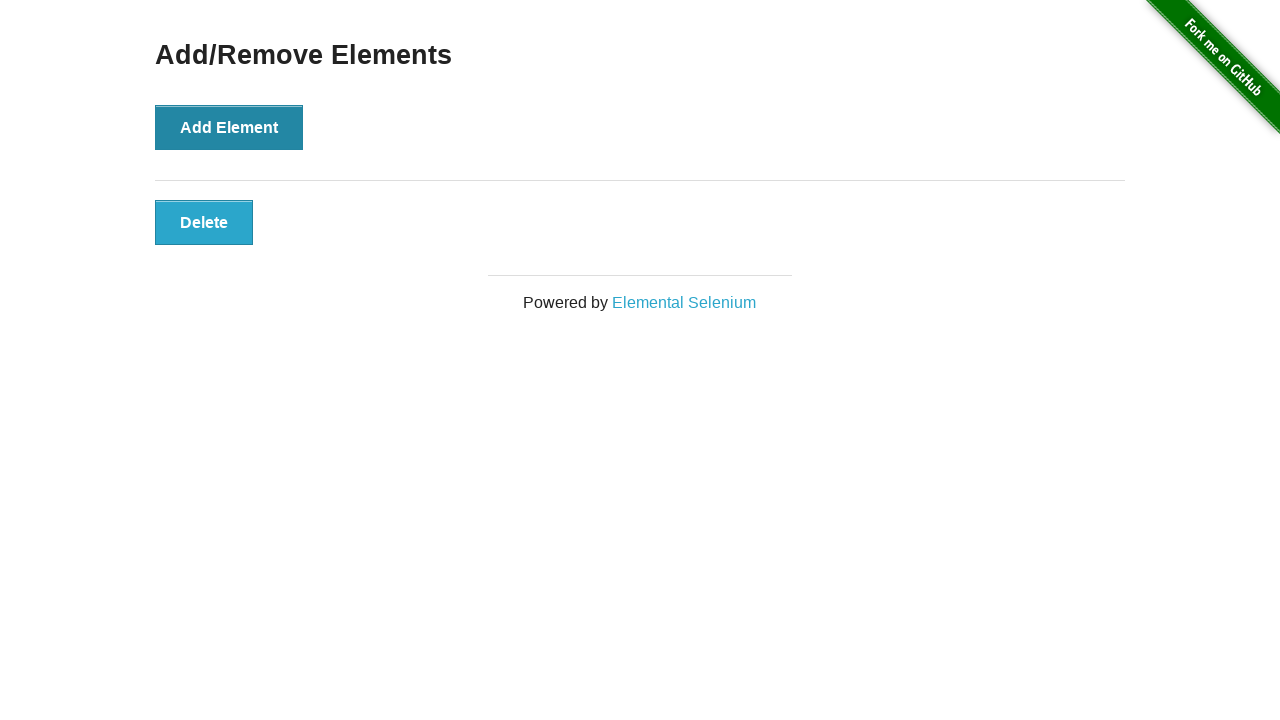

Located the 'Delete' button element
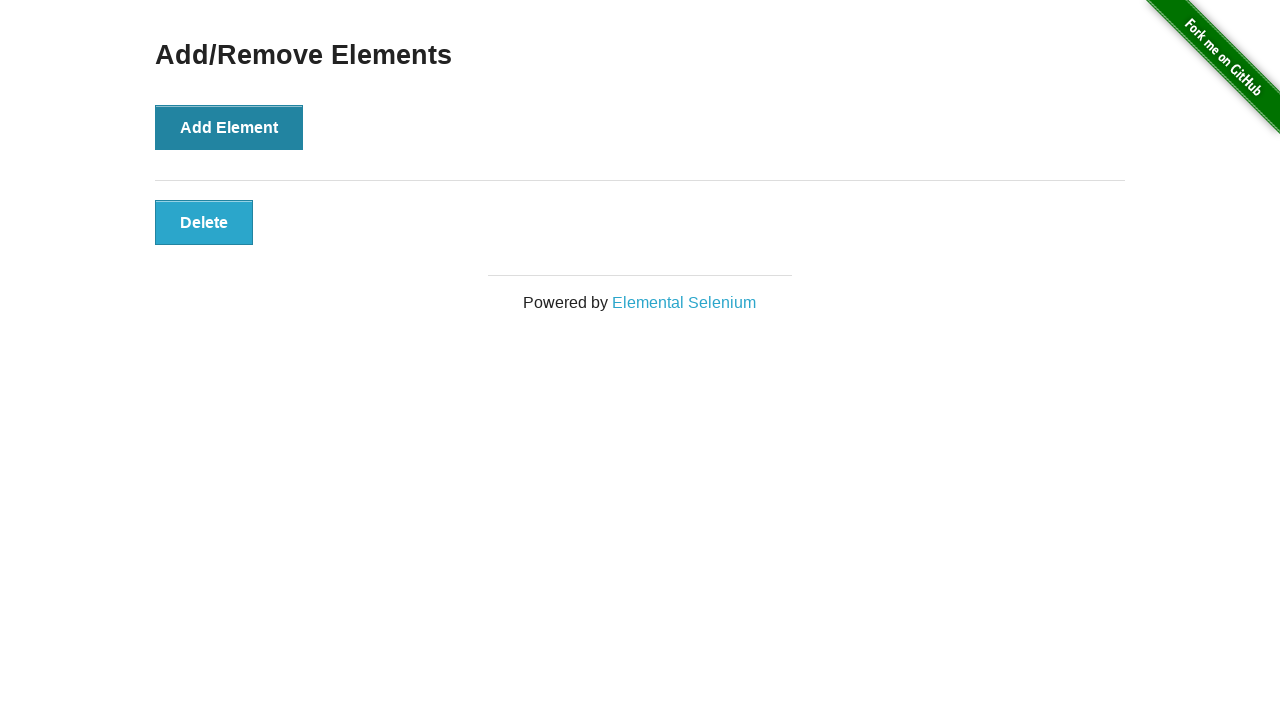

Verified the 'Delete' button is visible
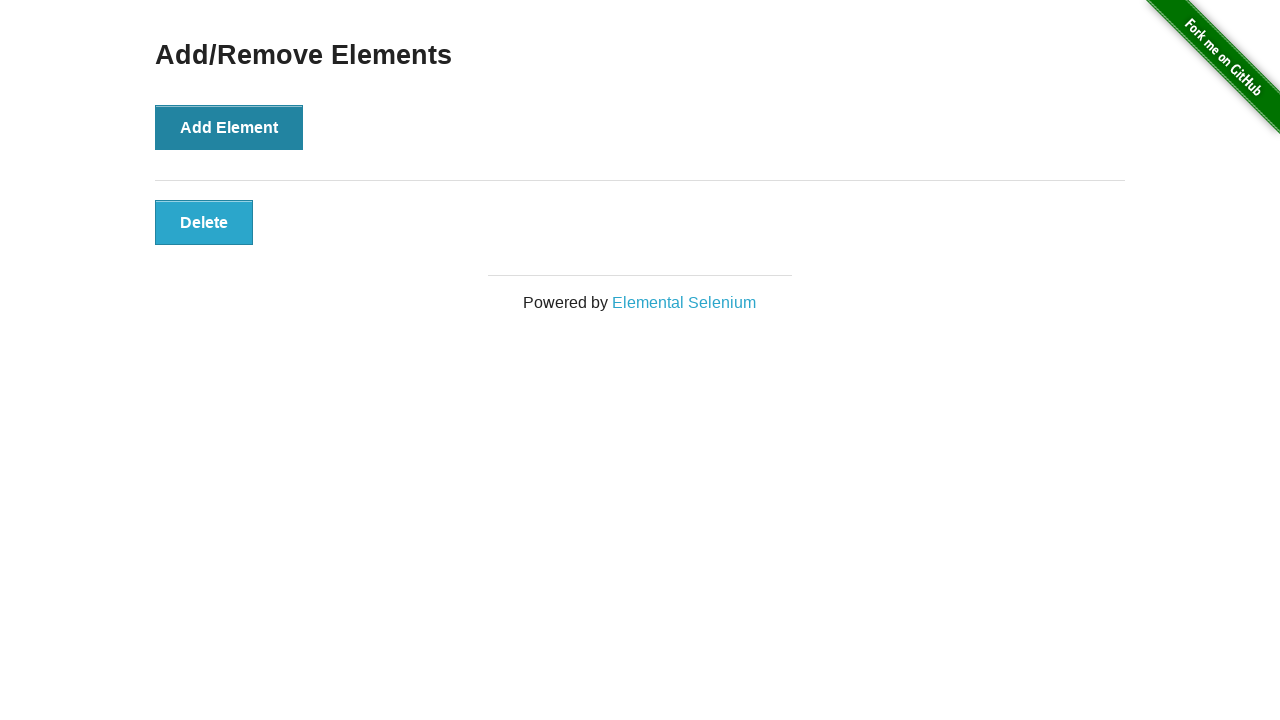

Clicked the 'Delete' button to remove the element at (204, 222) on .added-manually
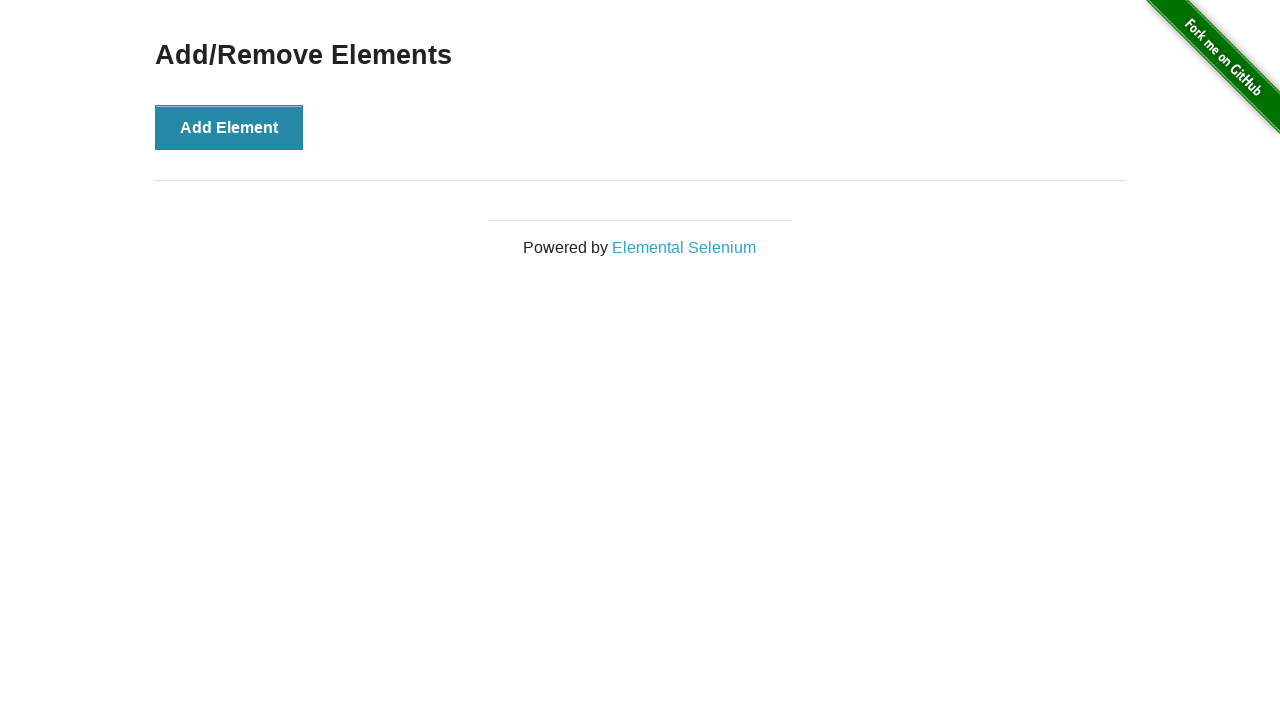

Verified the 'Delete' button is no longer present
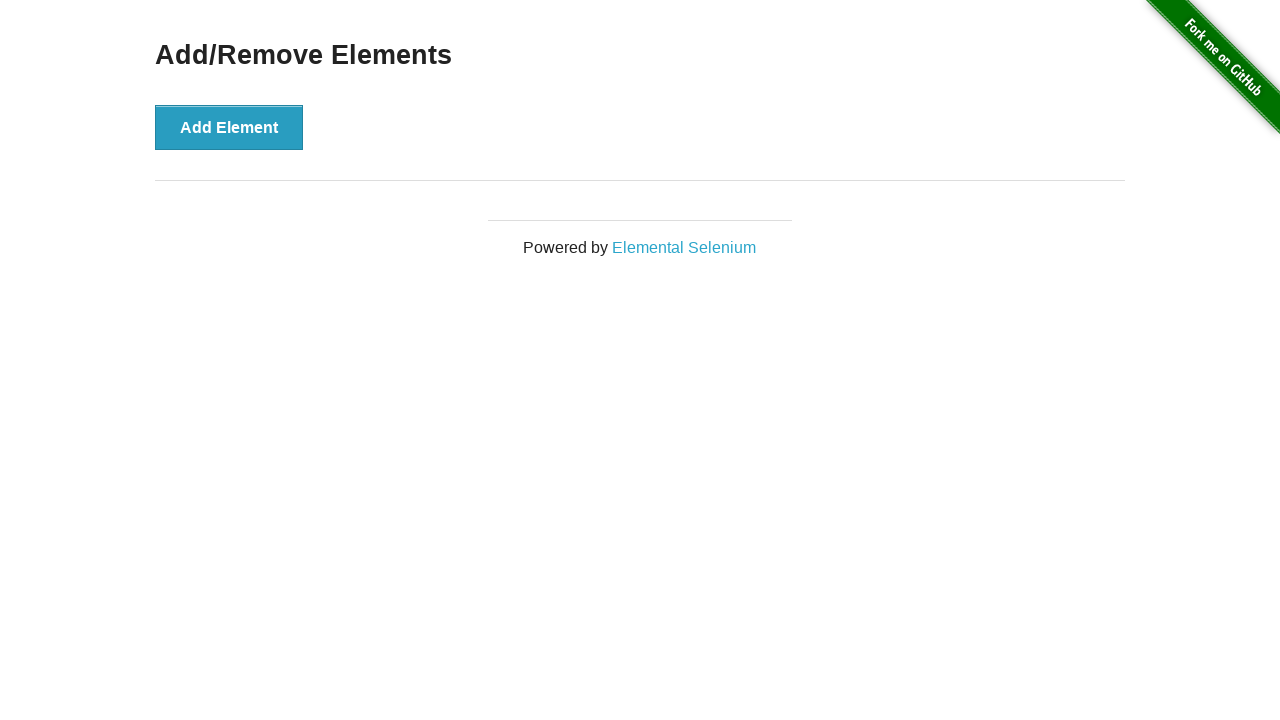

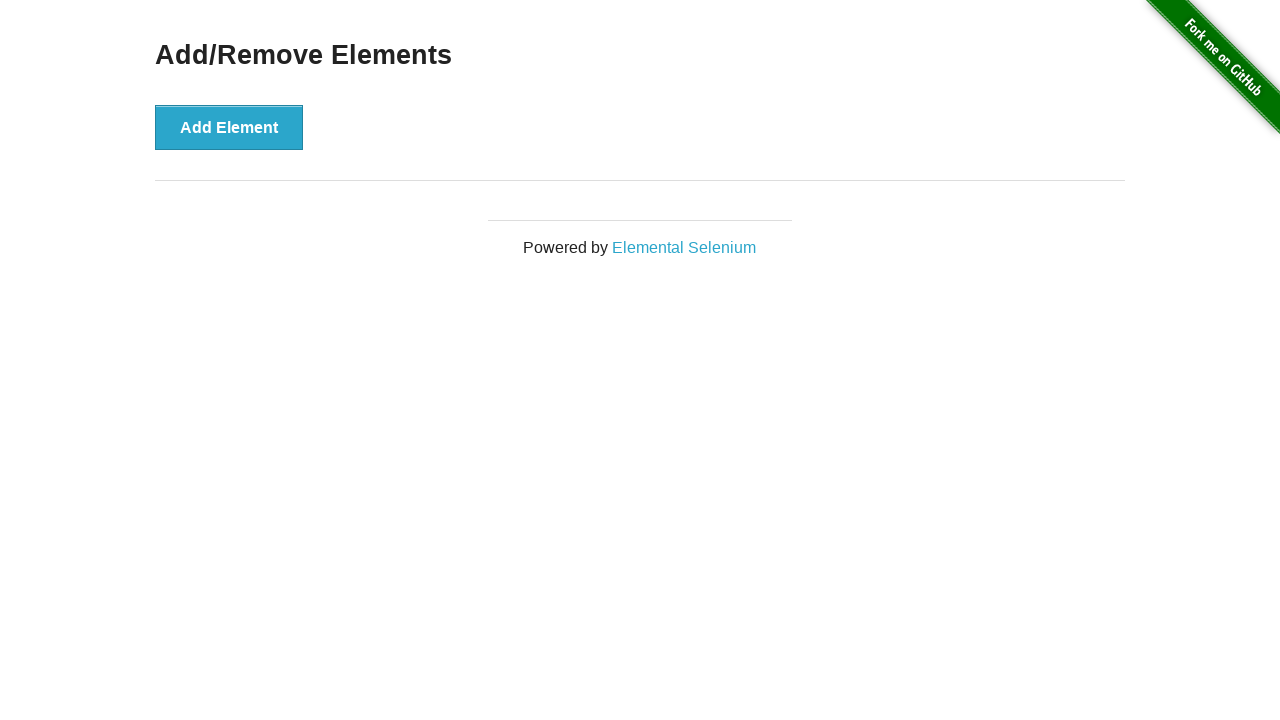